Tests that Clear completed button is hidden when no completed items exist

Starting URL: https://demo.playwright.dev/todomvc

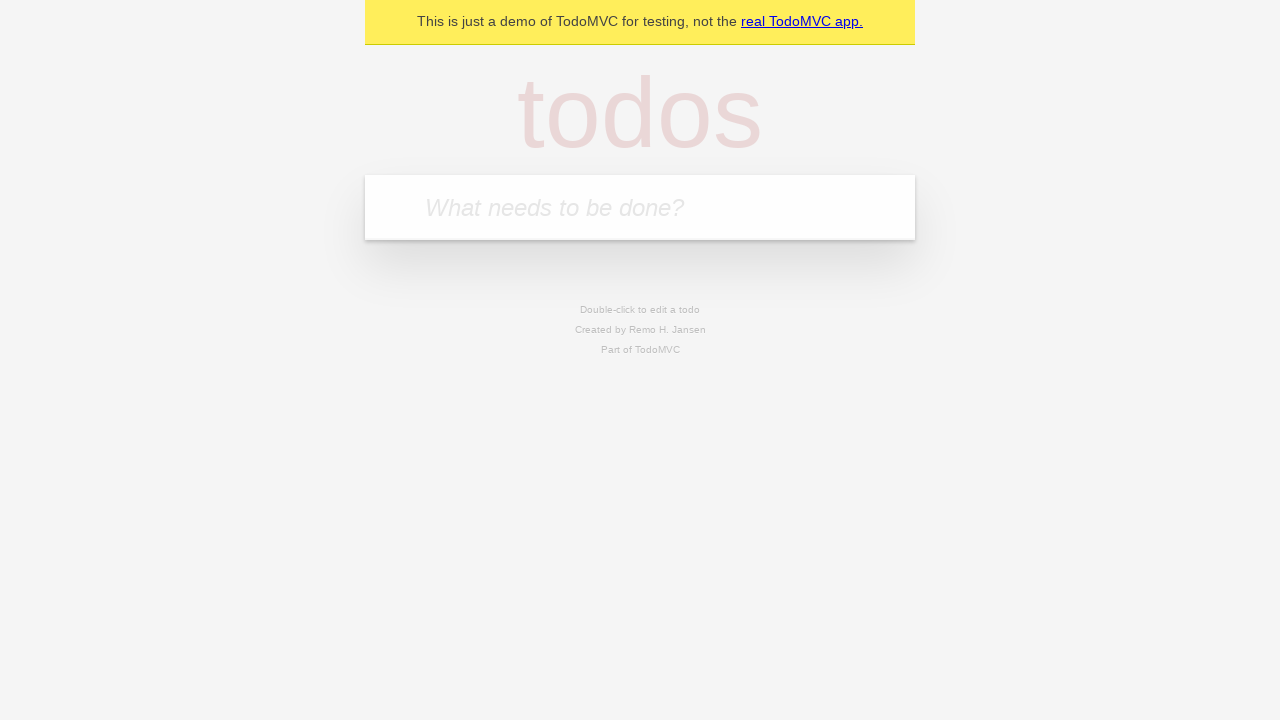

Filled todo input with 'buy some cheese' on internal:attr=[placeholder="What needs to be done?"i]
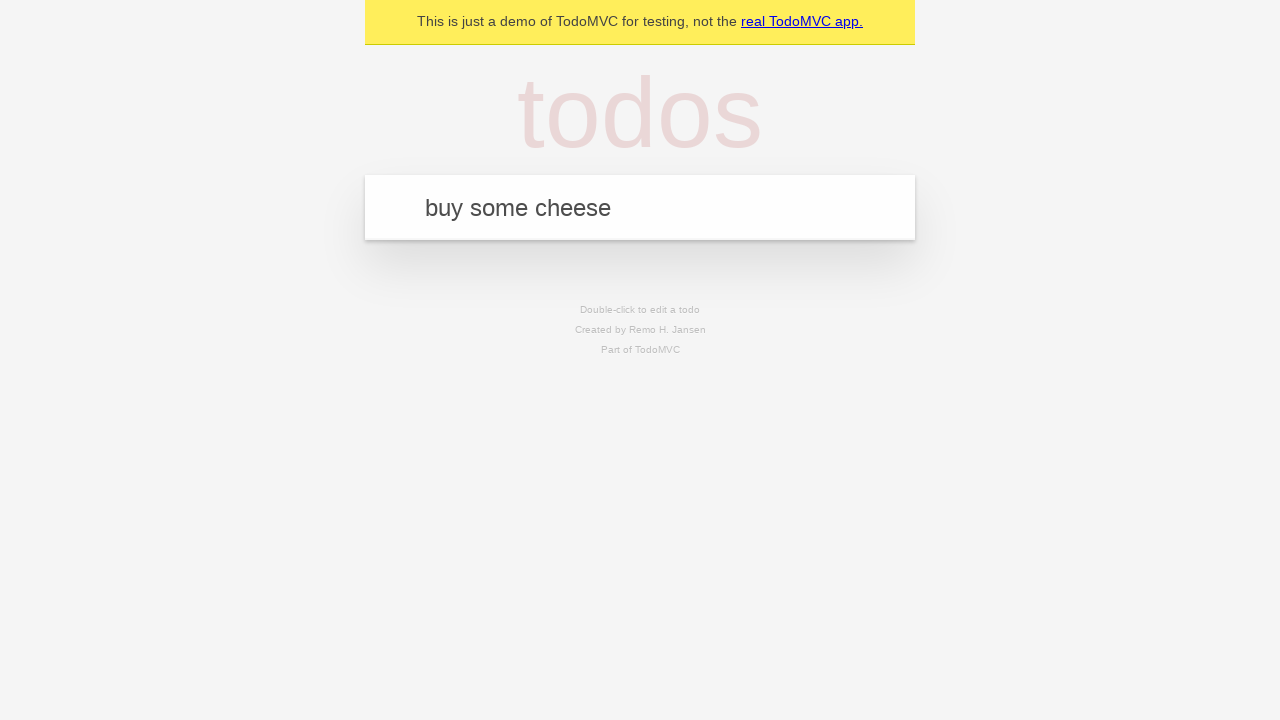

Pressed Enter to create todo 'buy some cheese' on internal:attr=[placeholder="What needs to be done?"i]
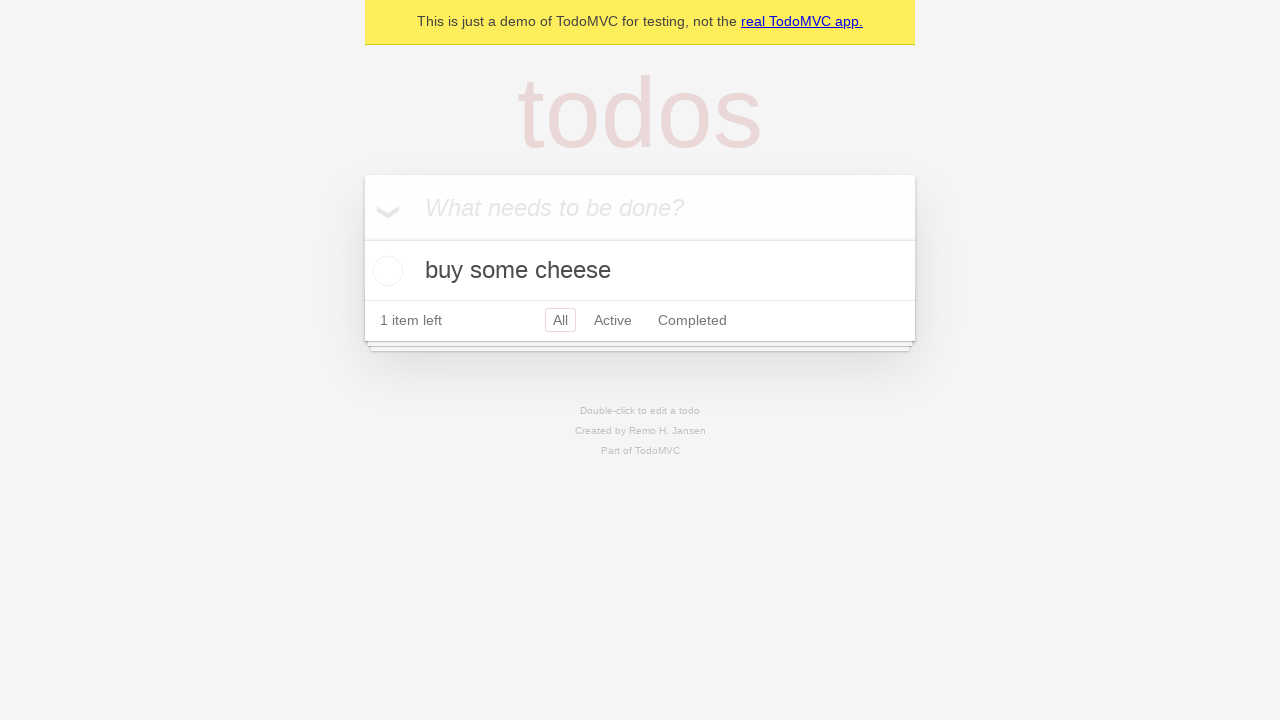

Filled todo input with 'feed the cat' on internal:attr=[placeholder="What needs to be done?"i]
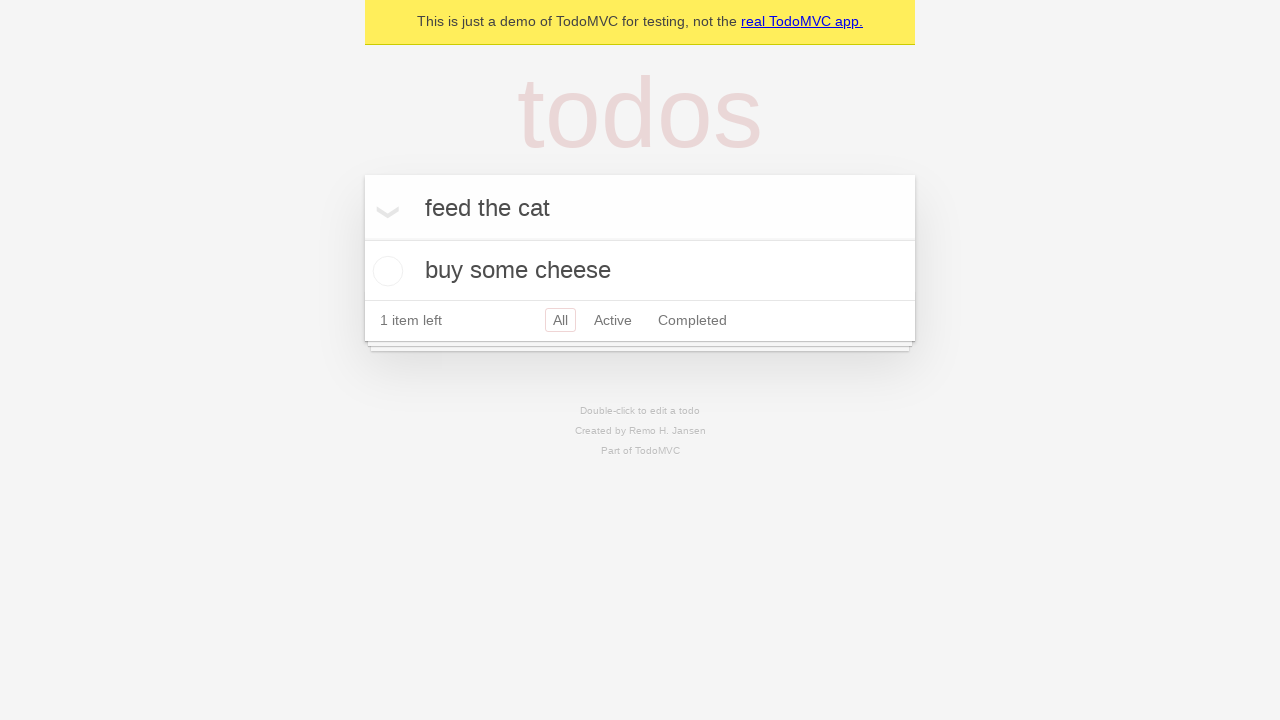

Pressed Enter to create todo 'feed the cat' on internal:attr=[placeholder="What needs to be done?"i]
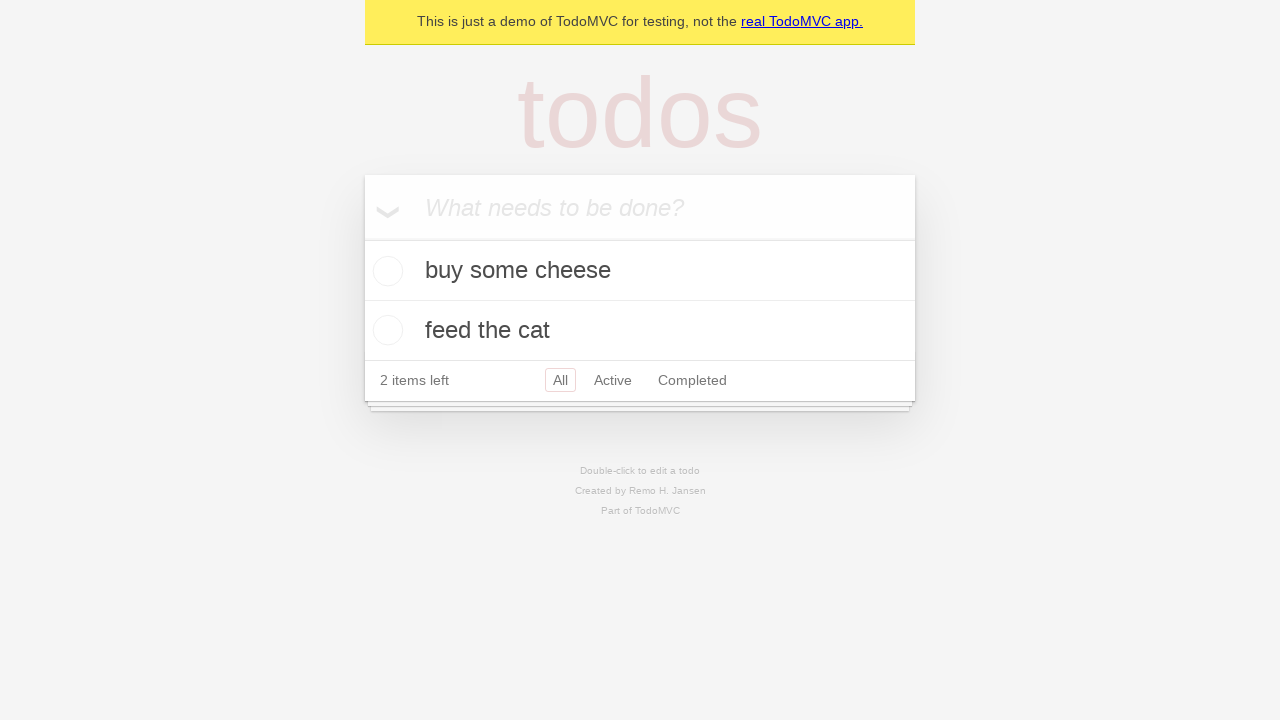

Filled todo input with 'book a doctors appointment' on internal:attr=[placeholder="What needs to be done?"i]
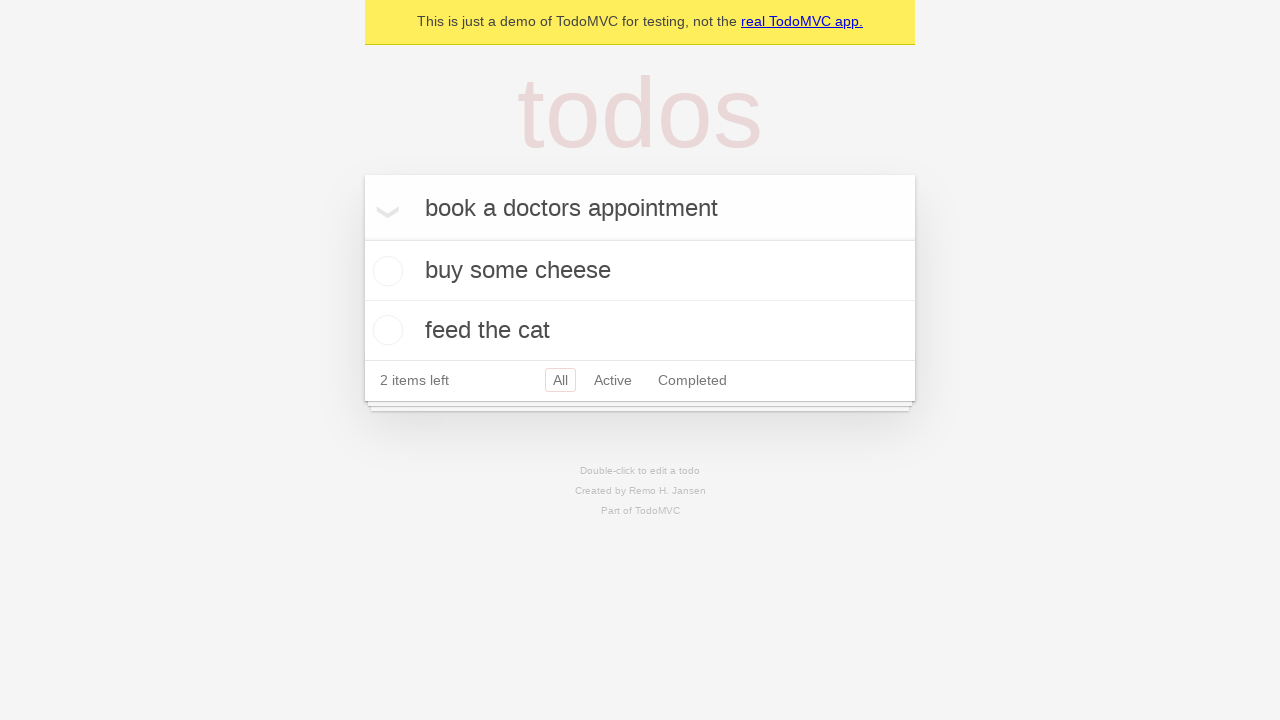

Pressed Enter to create todo 'book a doctors appointment' on internal:attr=[placeholder="What needs to be done?"i]
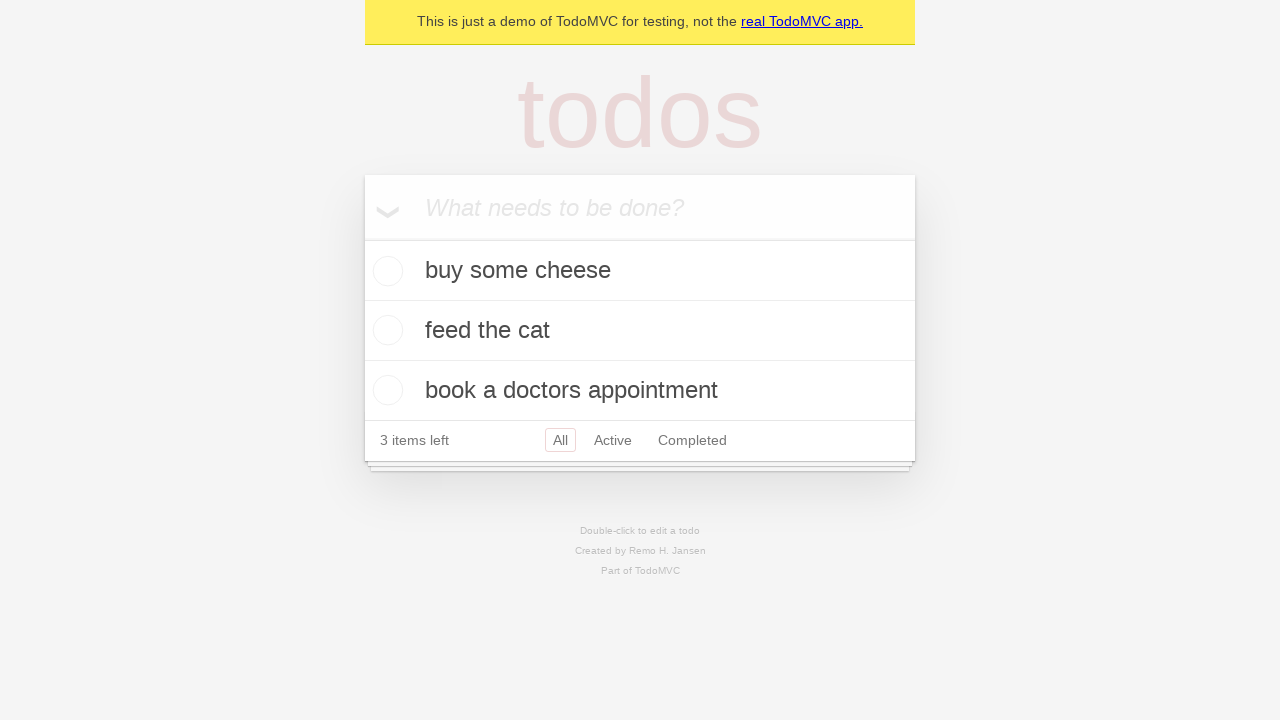

Waited for all 3 todo items to be created
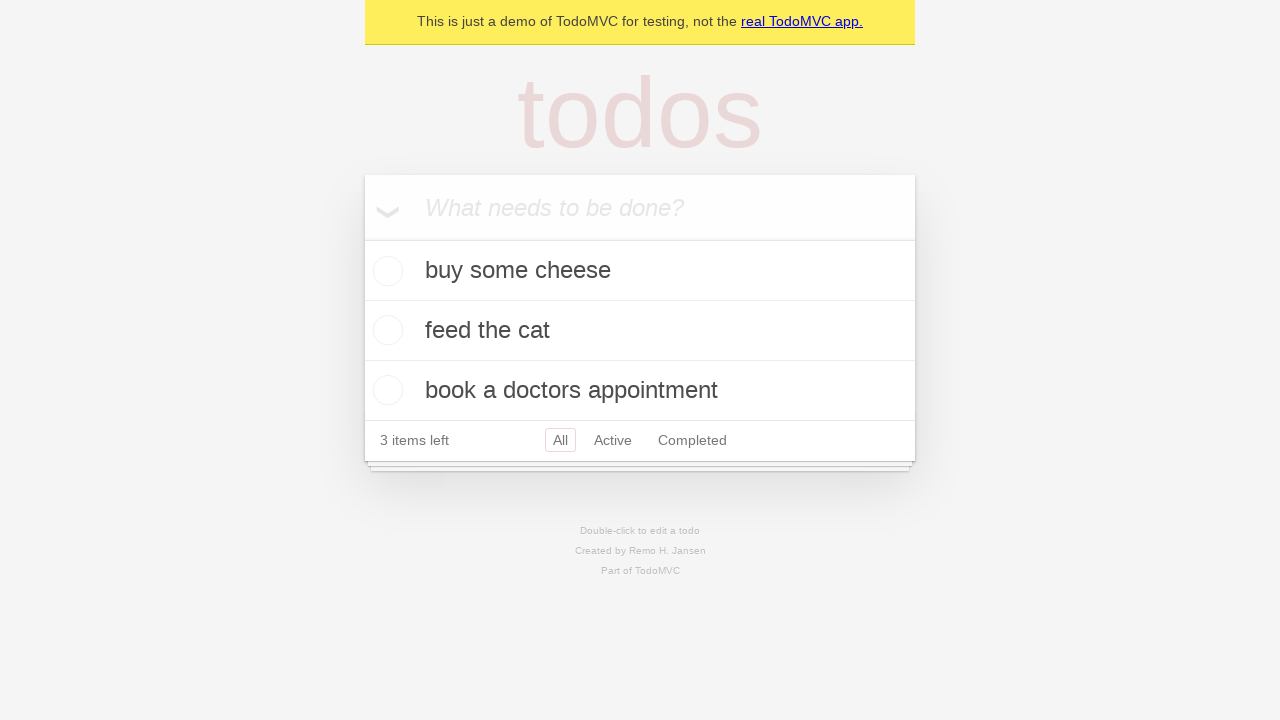

Checked the first todo item as completed at (385, 271) on .todo-list li .toggle >> nth=0
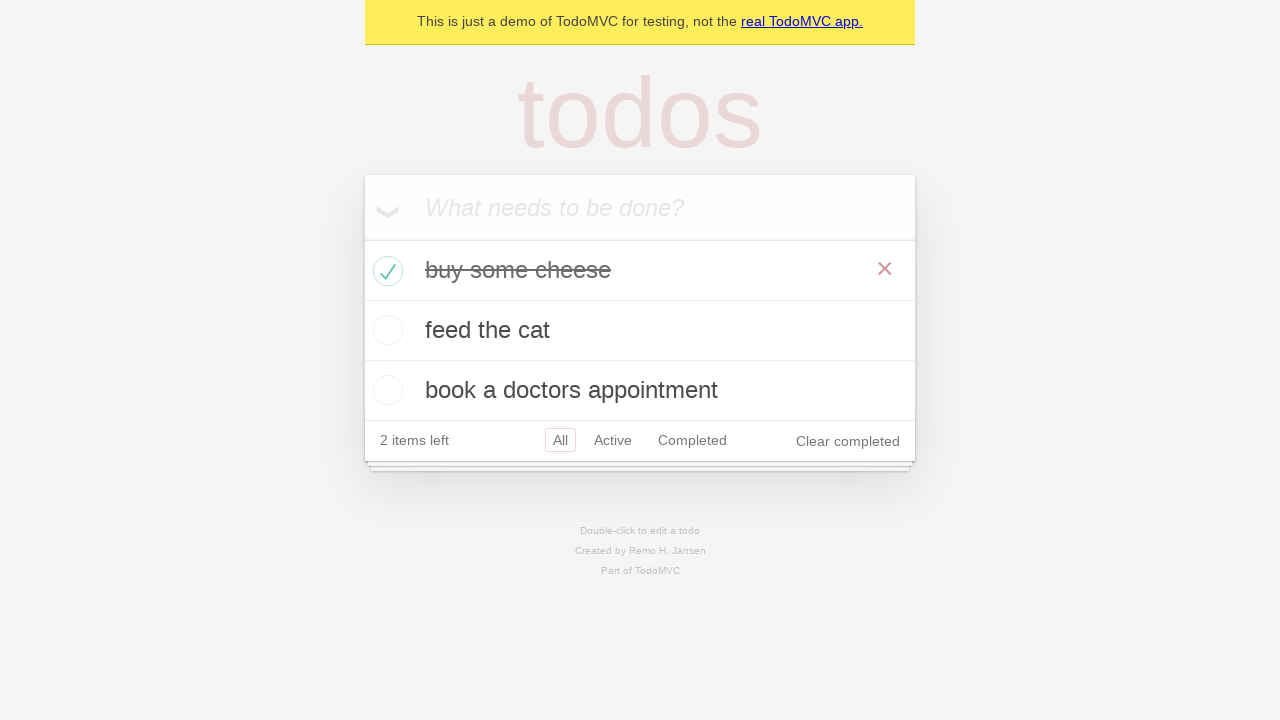

Clicked 'Clear completed' button at (848, 441) on internal:role=button[name="Clear completed"i]
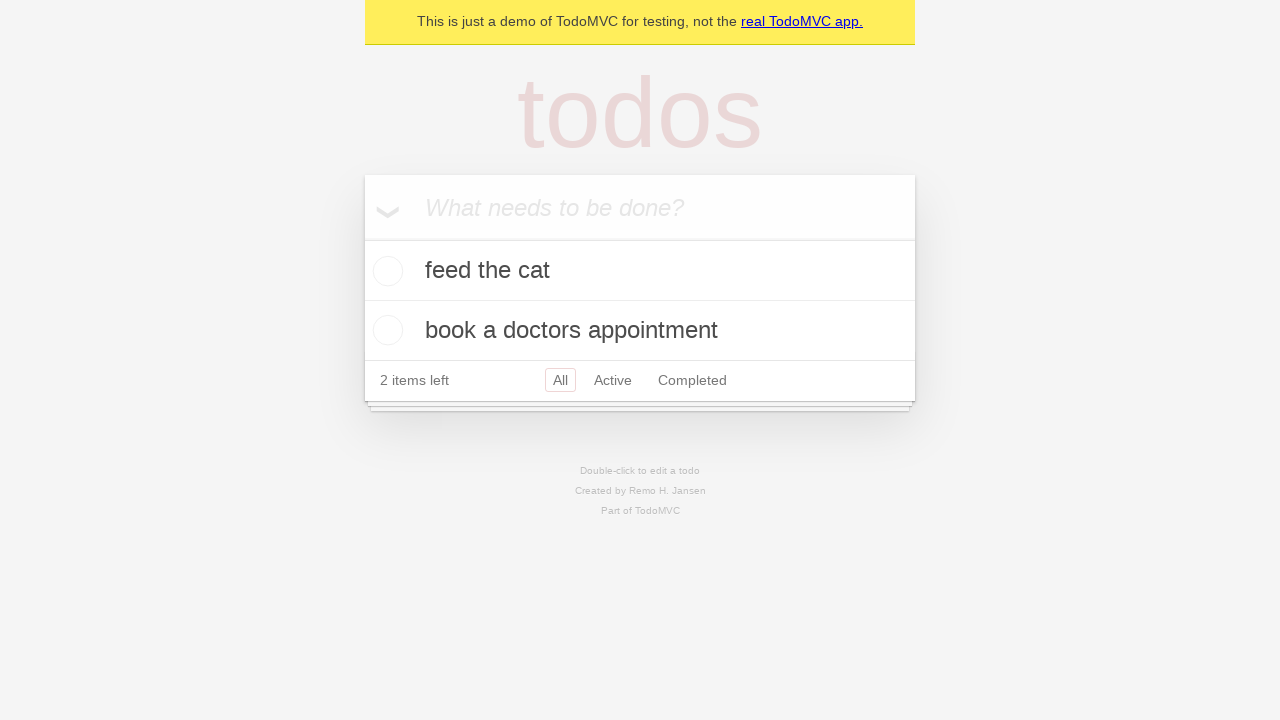

Waited for 'Clear completed' button to be hidden
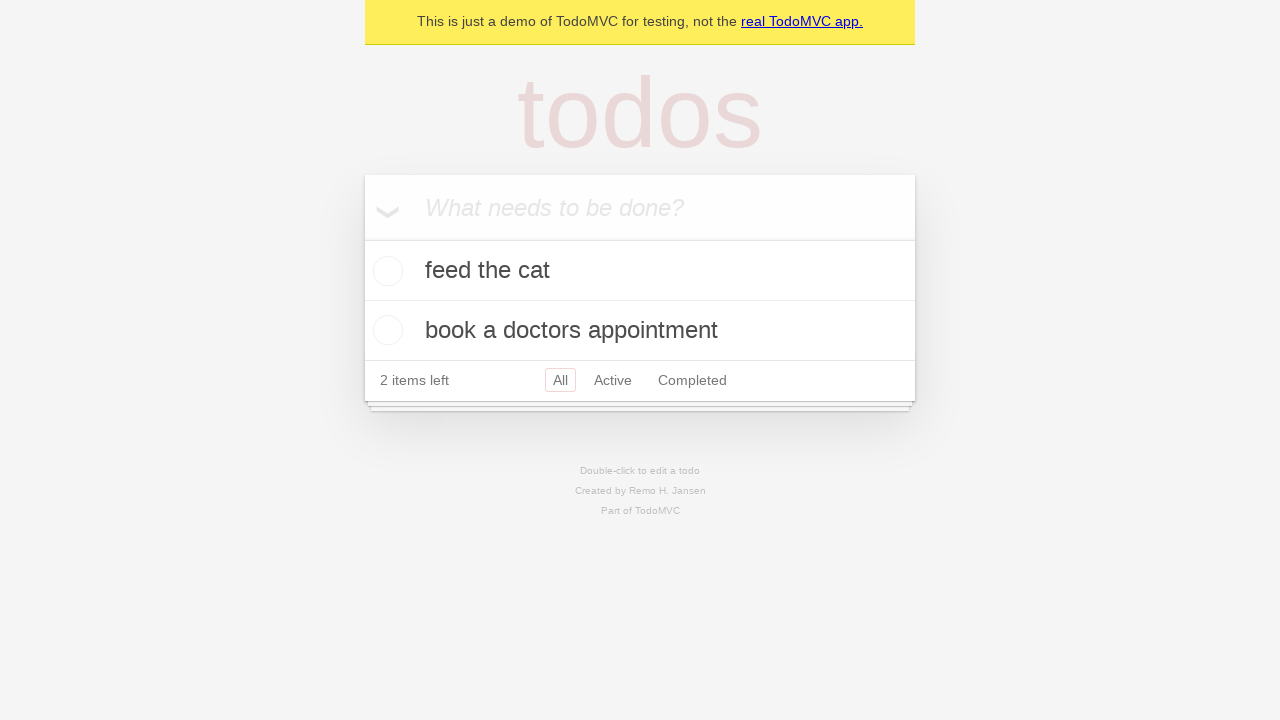

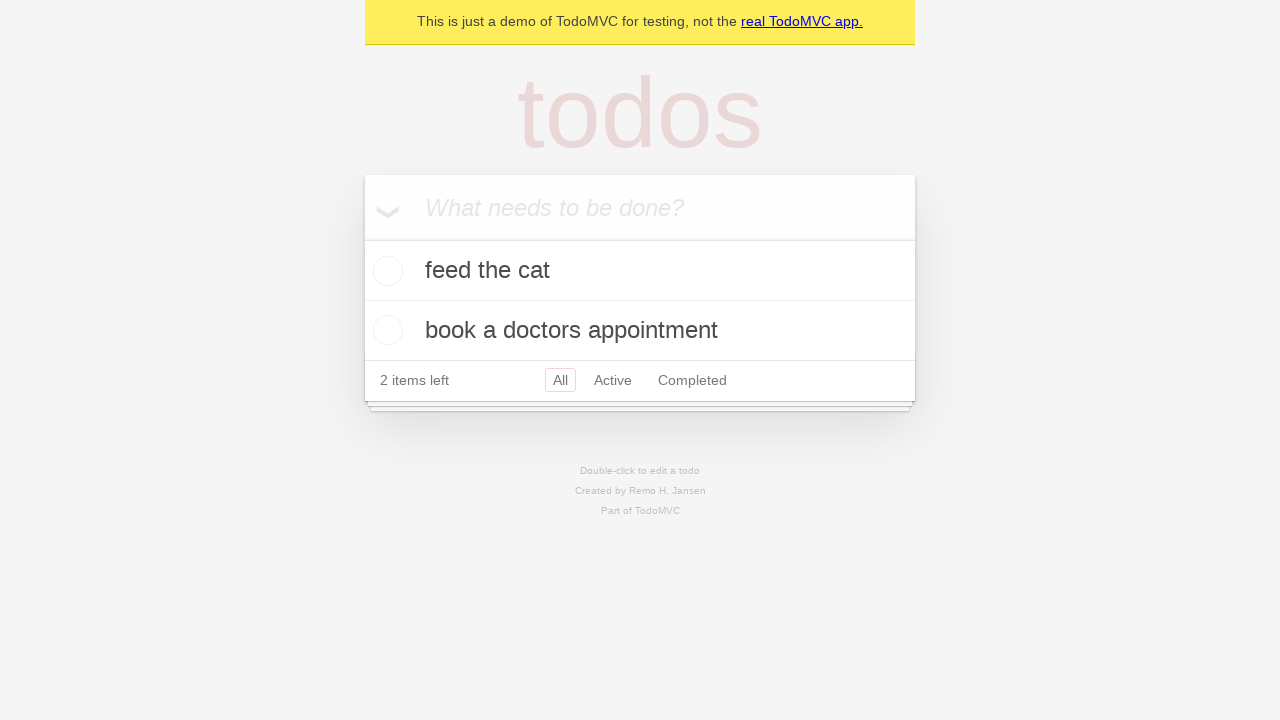